Tests JavaScript-based click functionality on a jQuery UI menu page by clicking a link element using JavaScript execution

Starting URL: https://the-internet.herokuapp.com/jqueryui/menu#

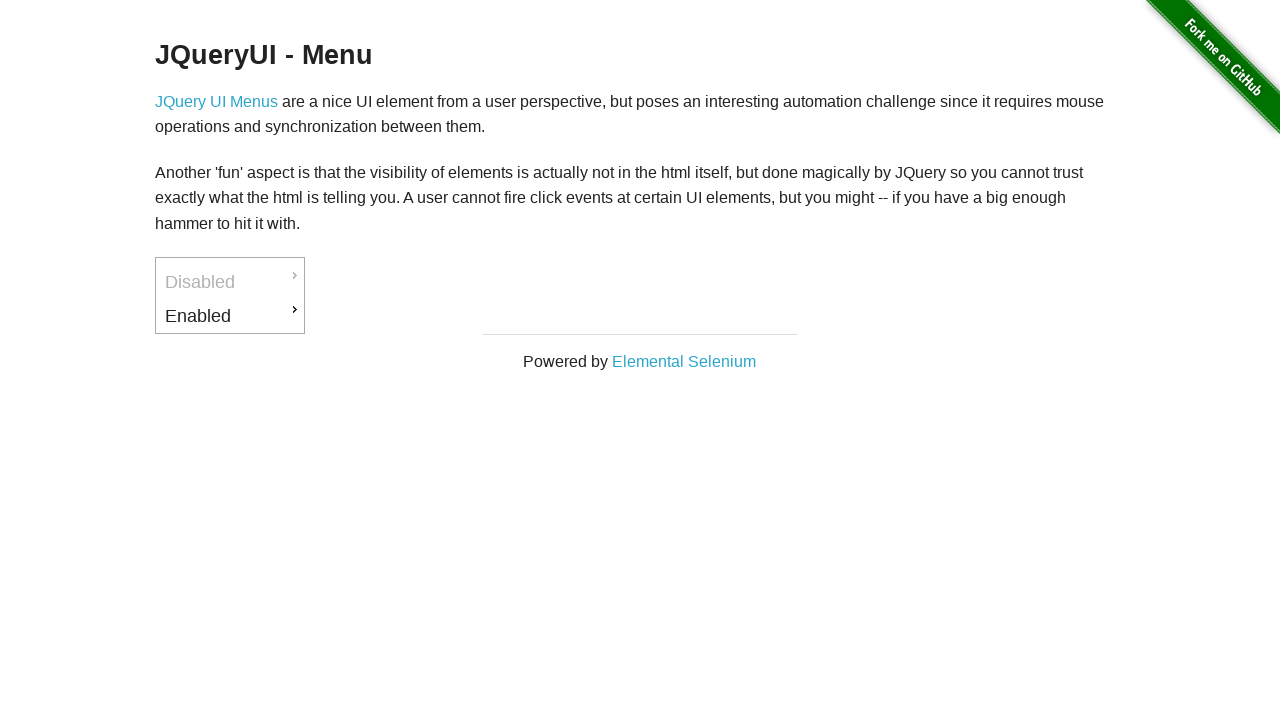

Navigated to jQuery UI menu page
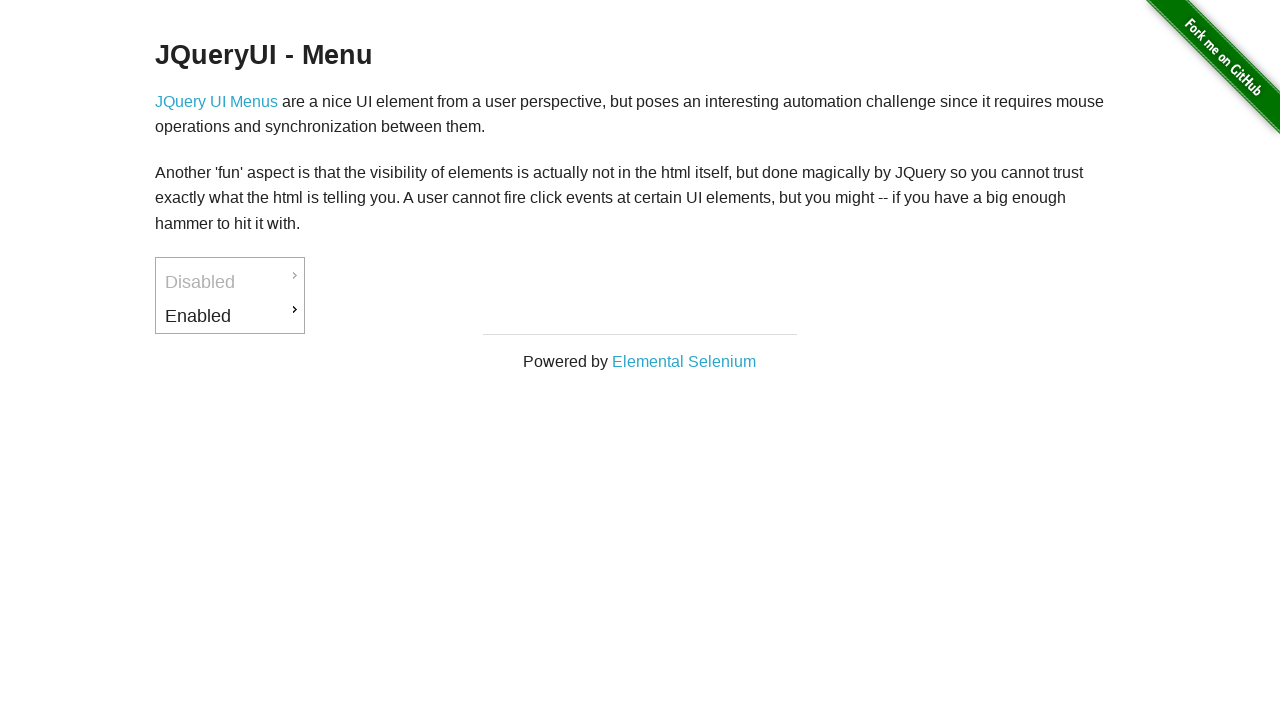

Clicked link element using JavaScript-based click functionality at (216, 101) on xpath=//*[@id='content']/div/div/p[1]/a
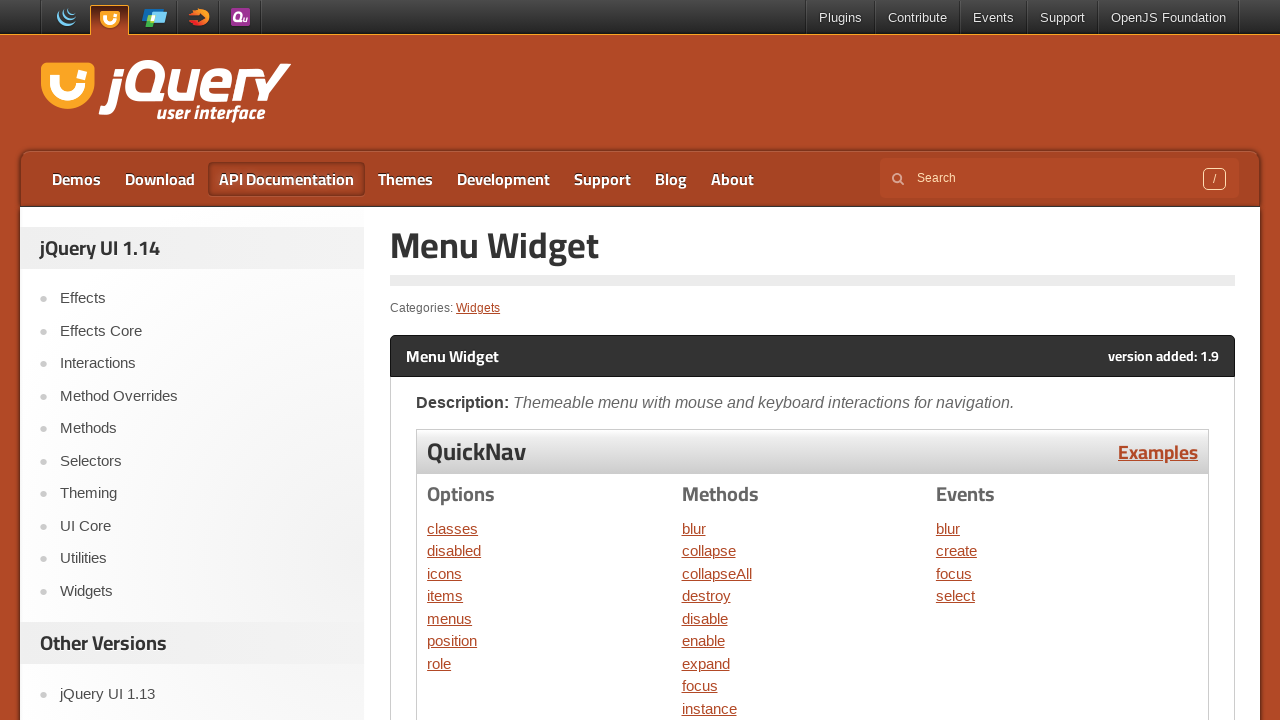

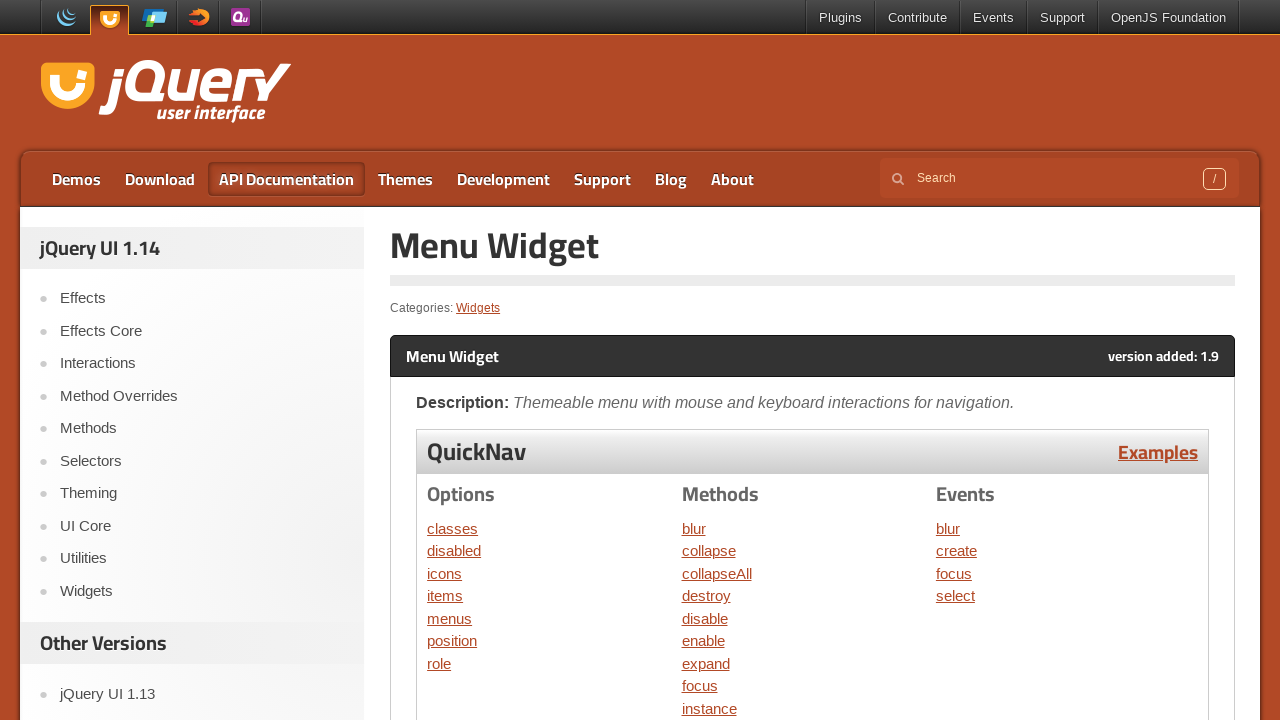